Tests dragging an element by specific pixel offsets

Starting URL: https://www.leafground.com/drag.xhtml

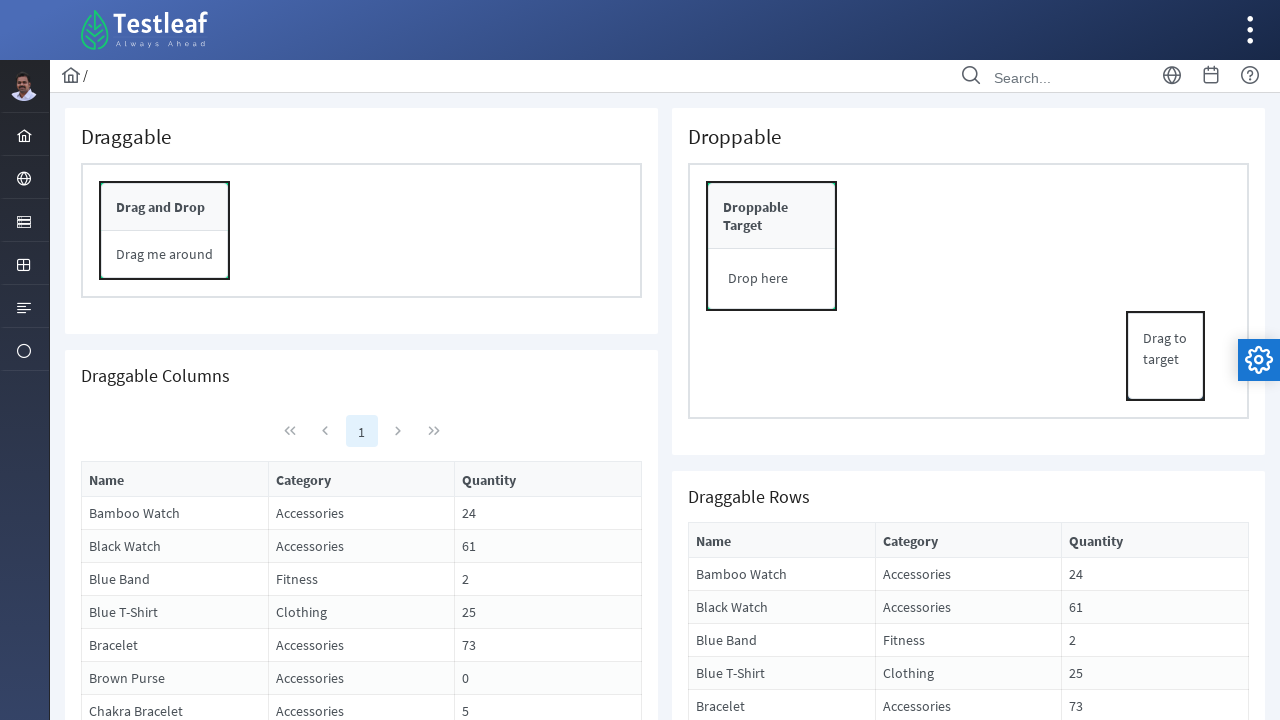

Located drag element with ID form:conpnl_content
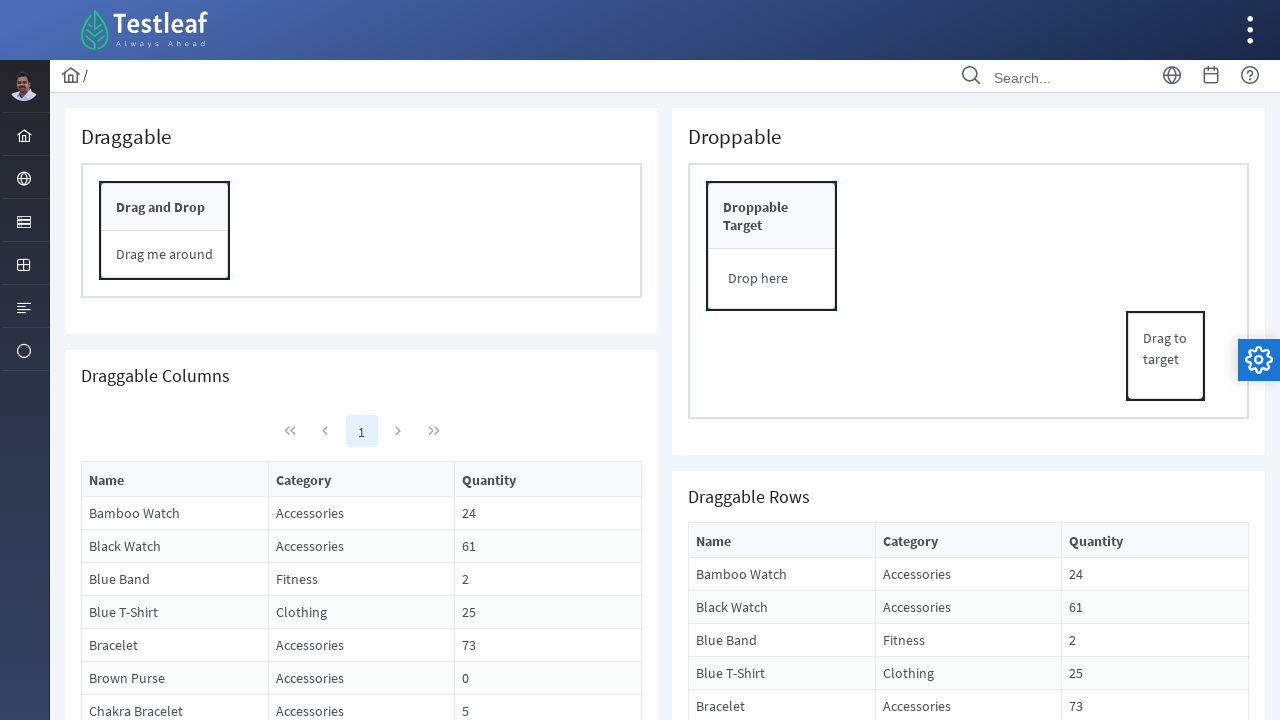

Retrieved bounding box of drag element
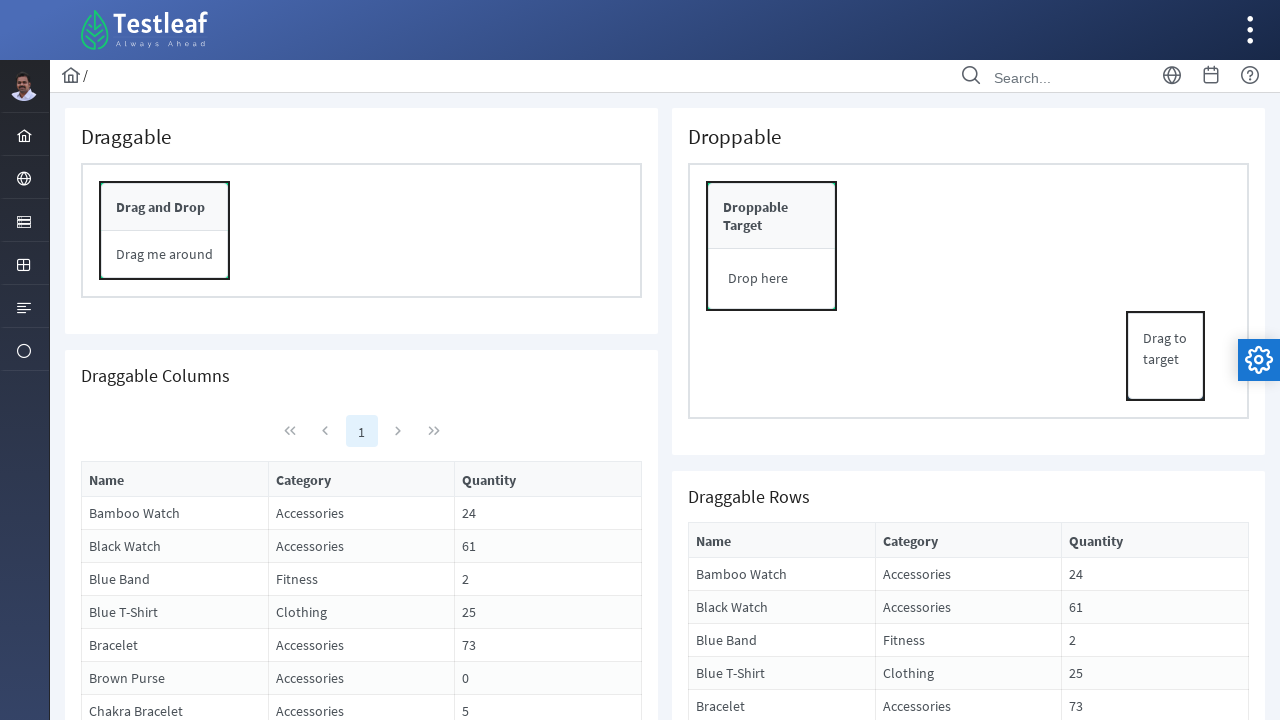

Moved mouse to center of drag element at (165, 255)
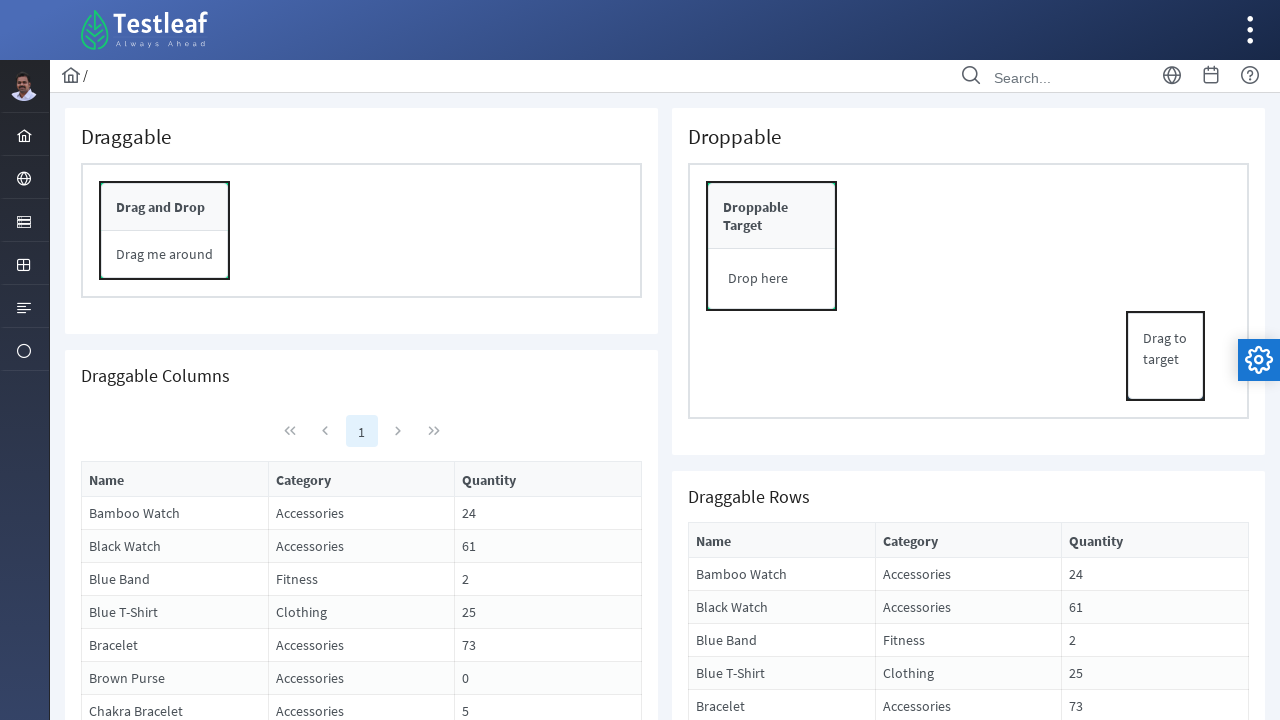

Pressed mouse button down at (165, 255)
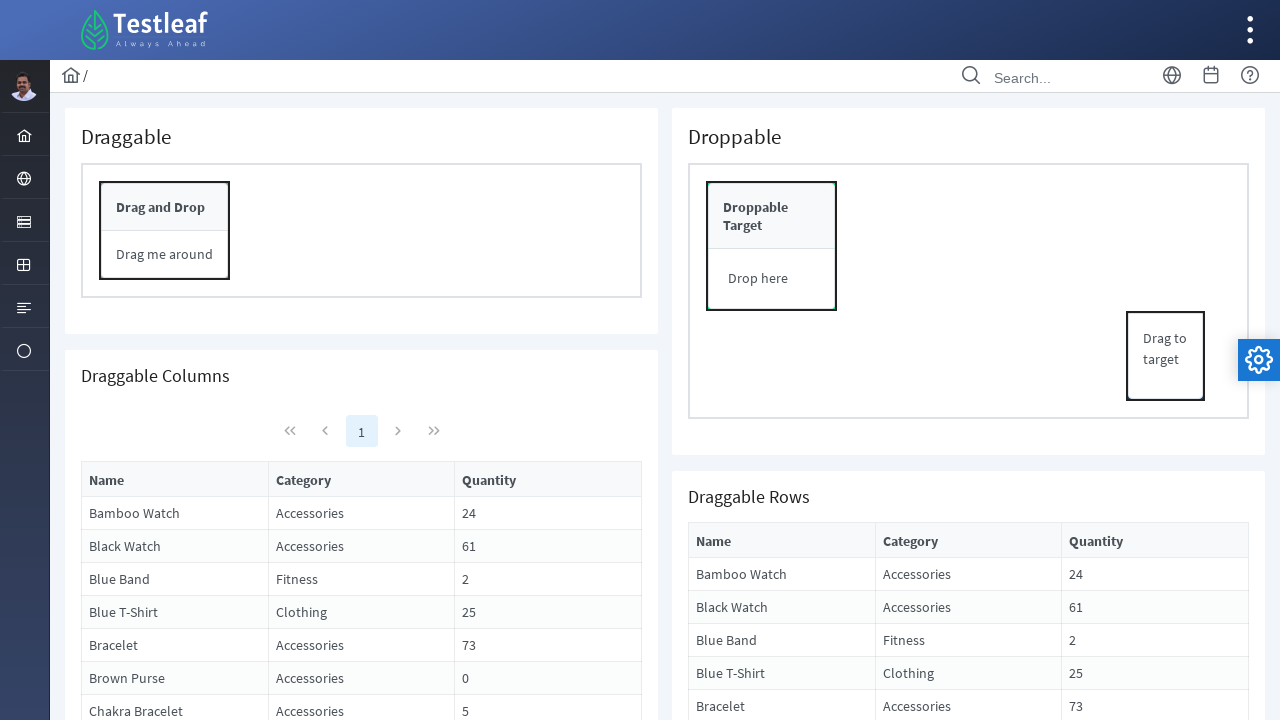

Dragged element 150 pixels to the right at (315, 255)
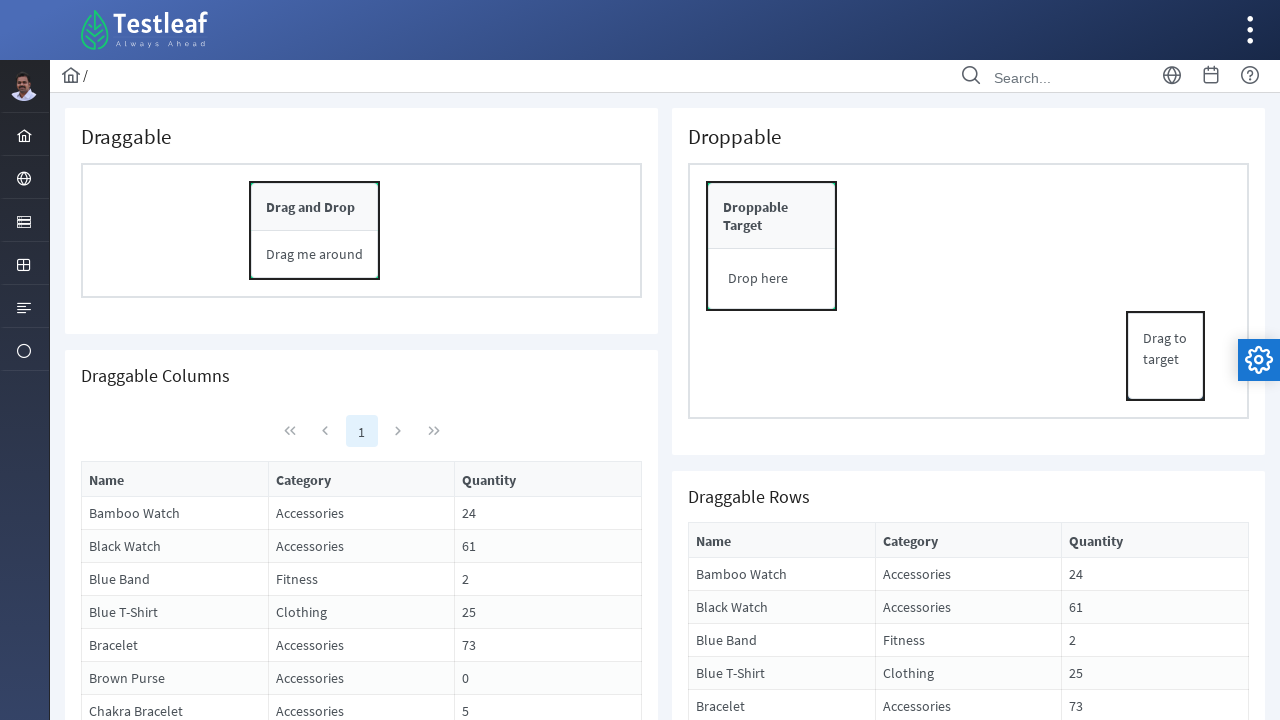

Released mouse button to complete rightward drag at (315, 255)
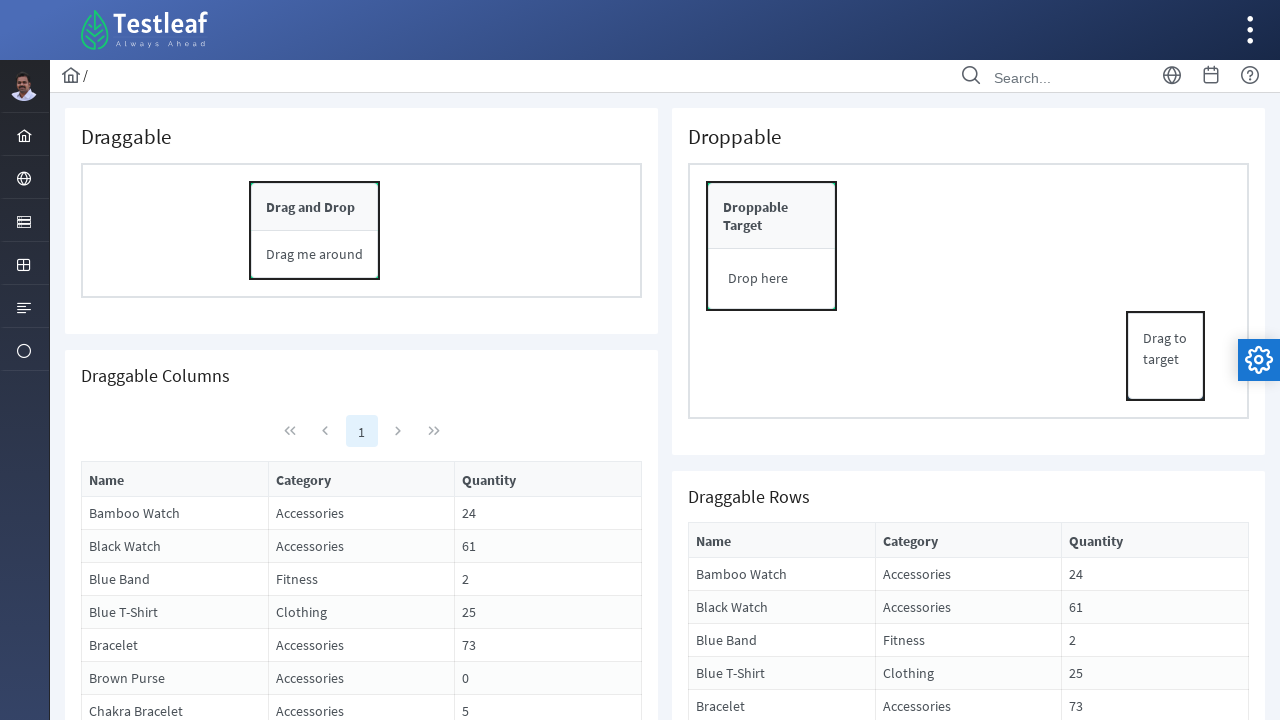

Retrieved updated bounding box of drag element
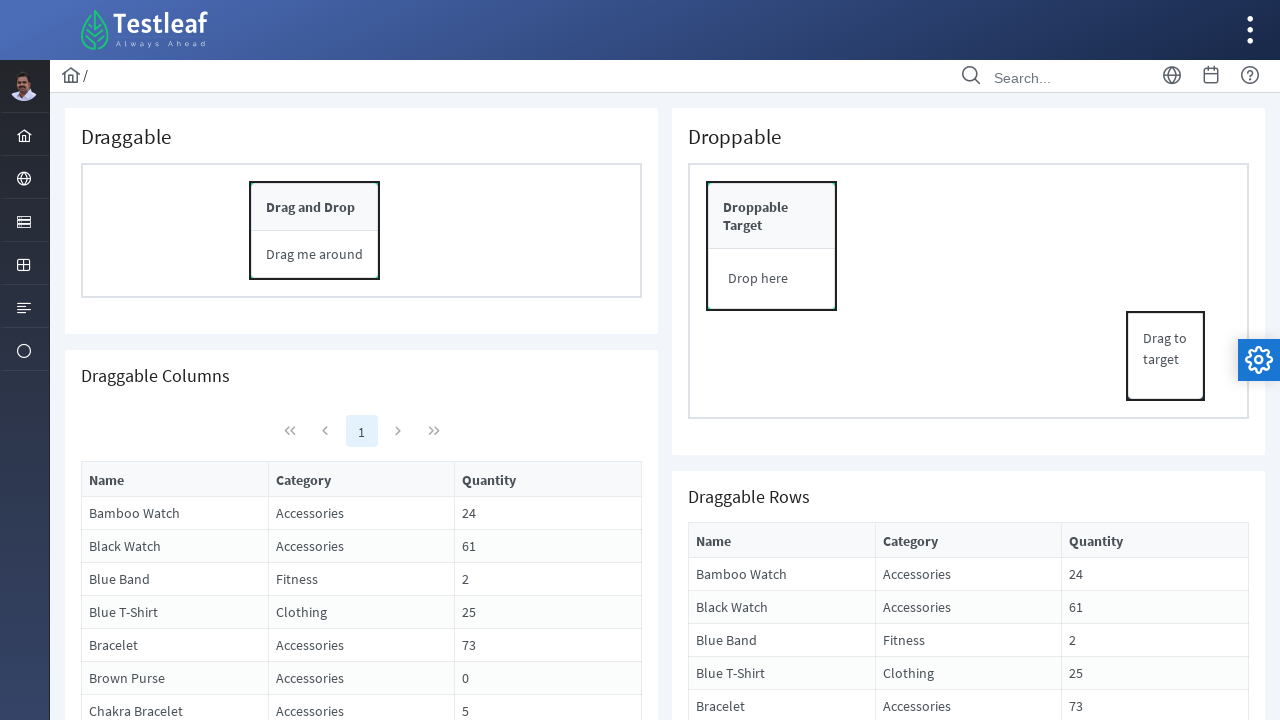

Moved mouse to center of drag element at (315, 255)
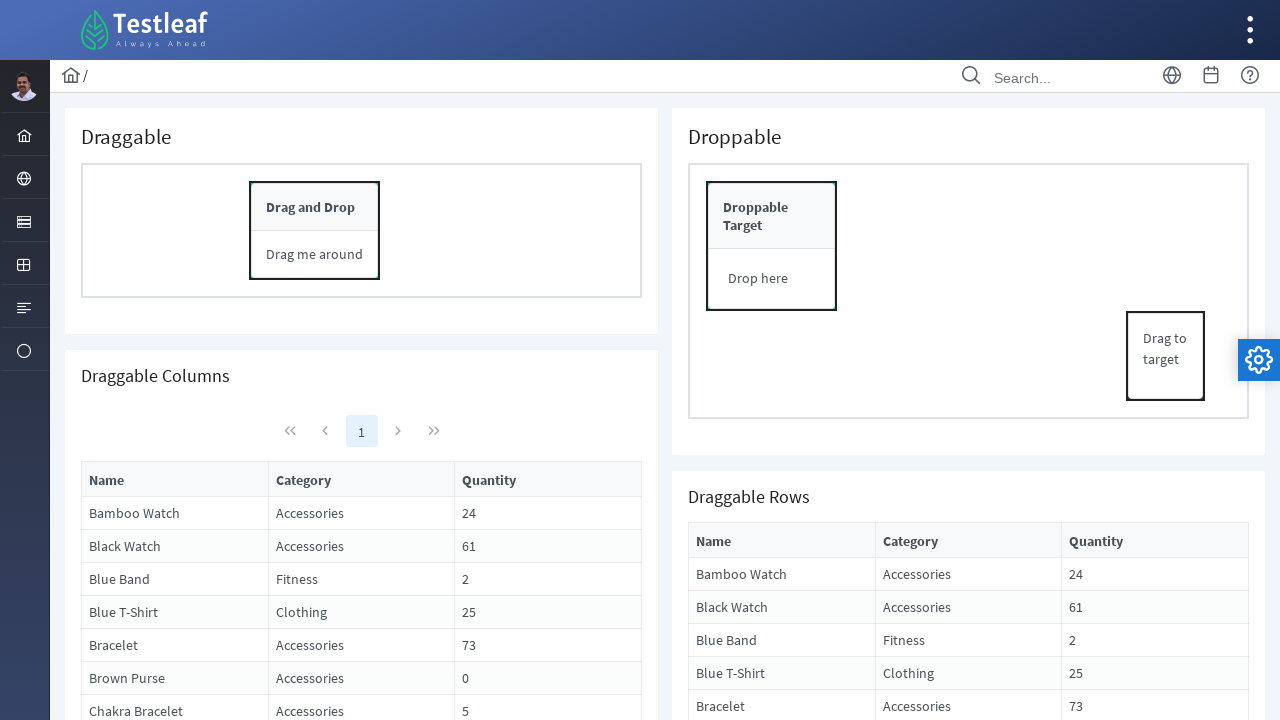

Pressed mouse button down at (315, 255)
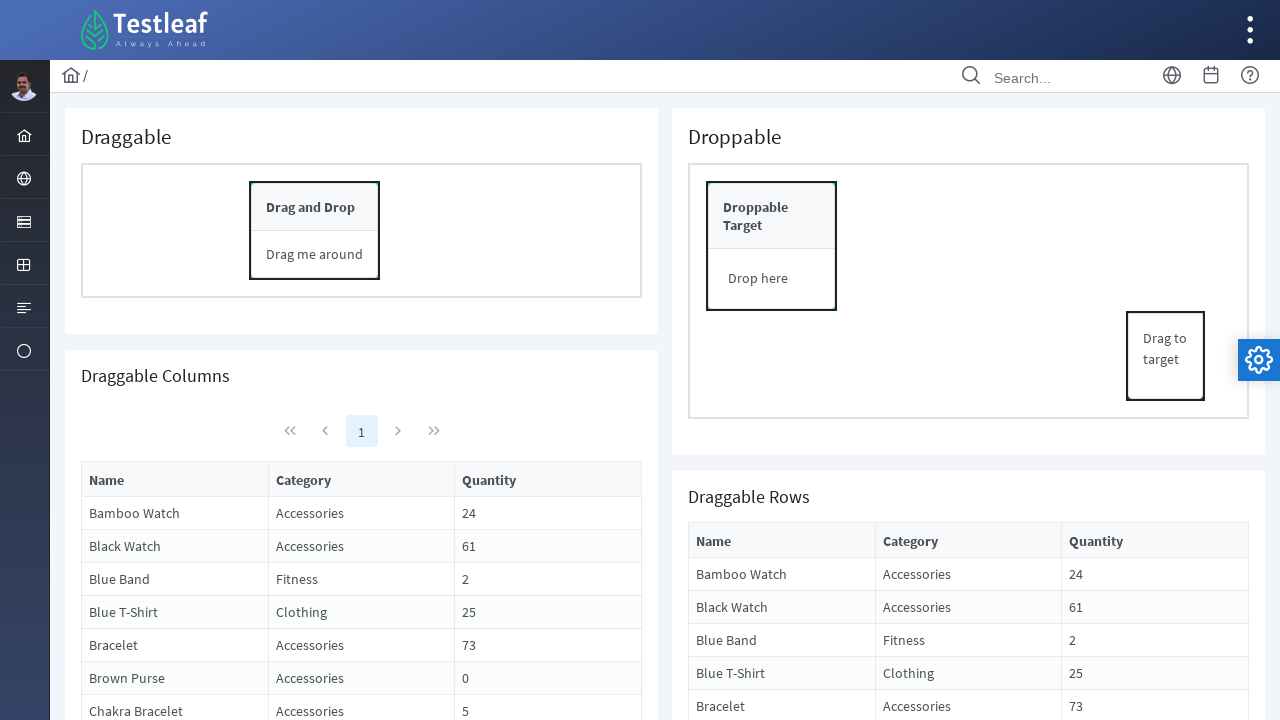

Dragged element 50 pixels to the left at (265, 255)
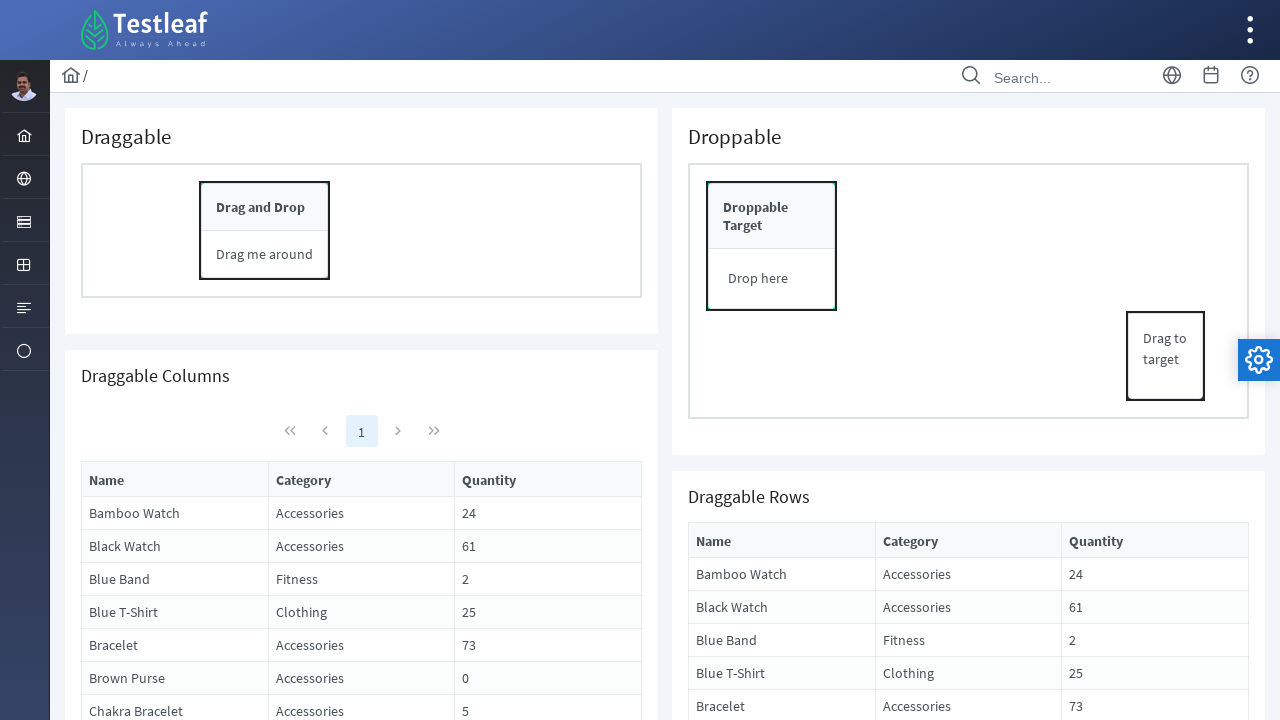

Released mouse button to complete leftward drag at (265, 255)
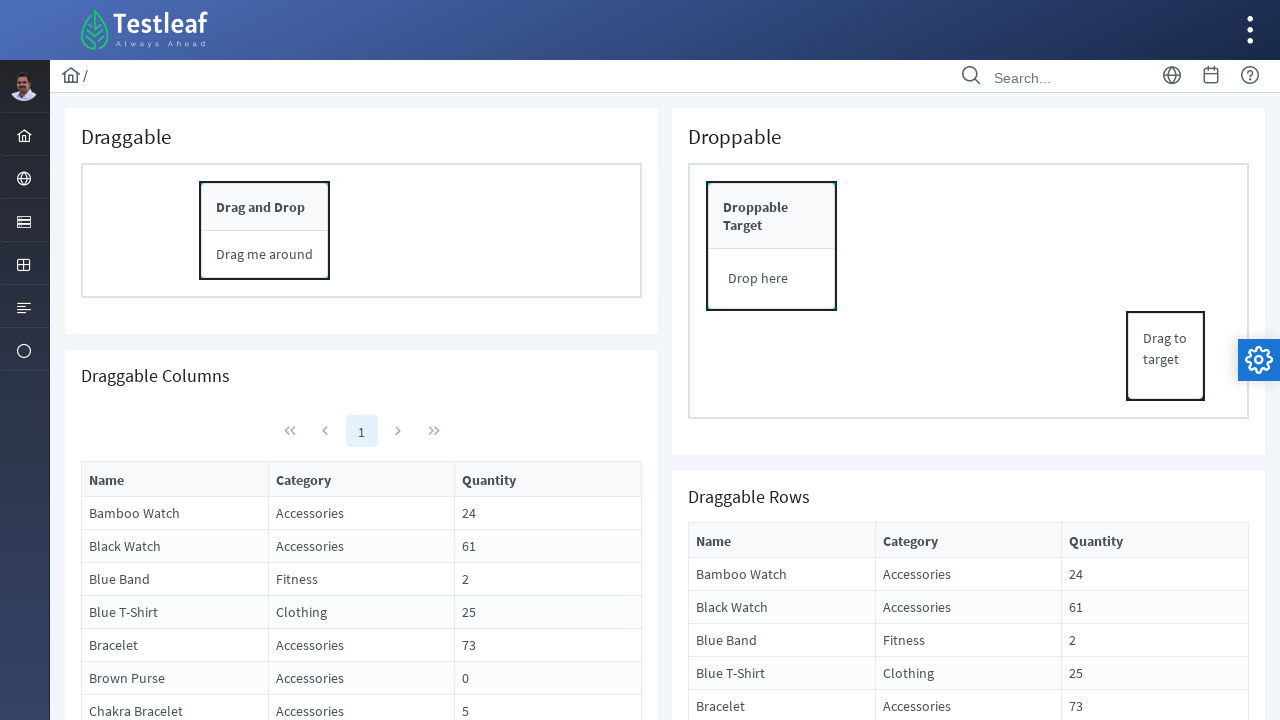

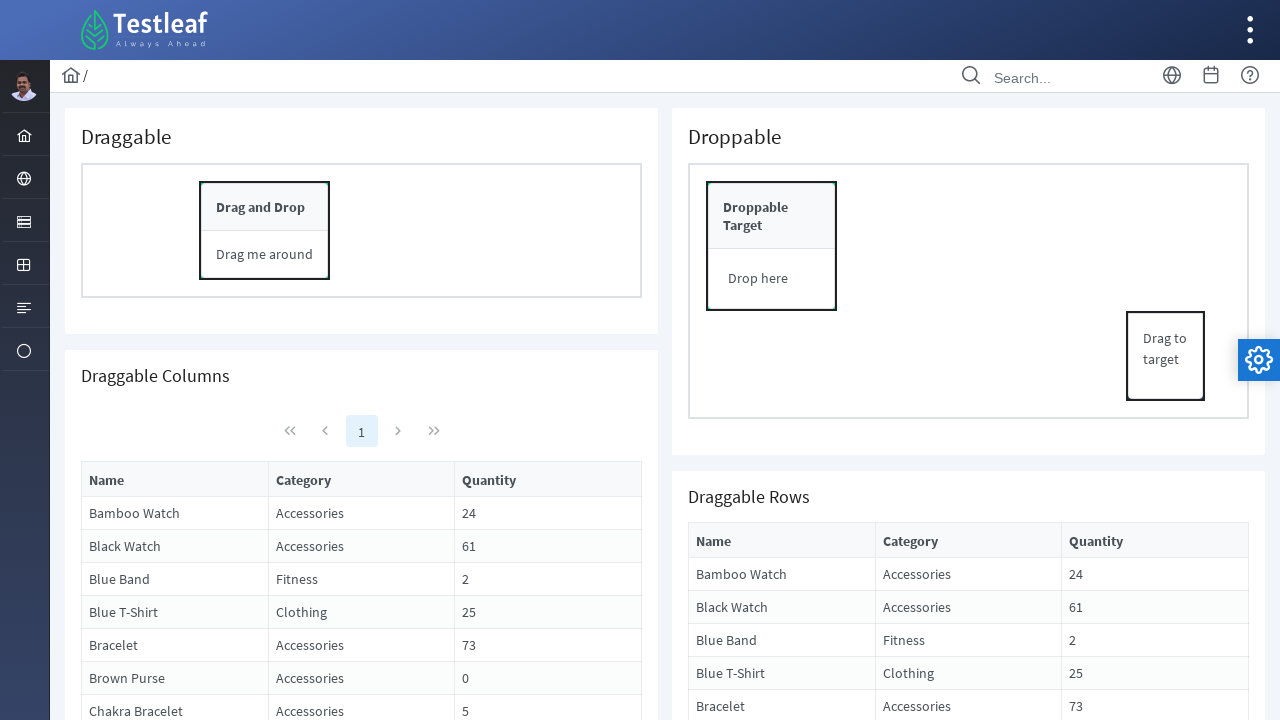